Tests keyboard key press functionality by sending SPACE key to a target element and LEFT arrow key using the Action builder, then verifying the displayed result text shows the correct key was pressed.

Starting URL: http://the-internet.herokuapp.com/key_presses

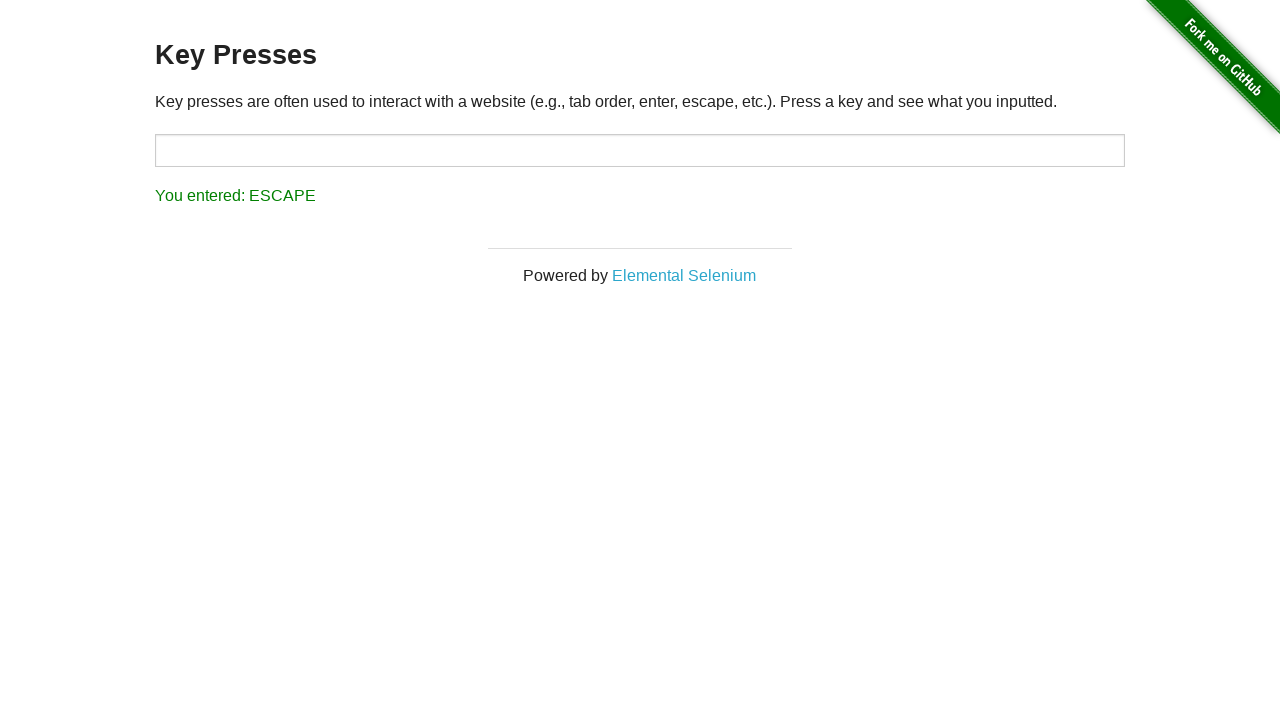

Pressed SPACE key on target element on #target
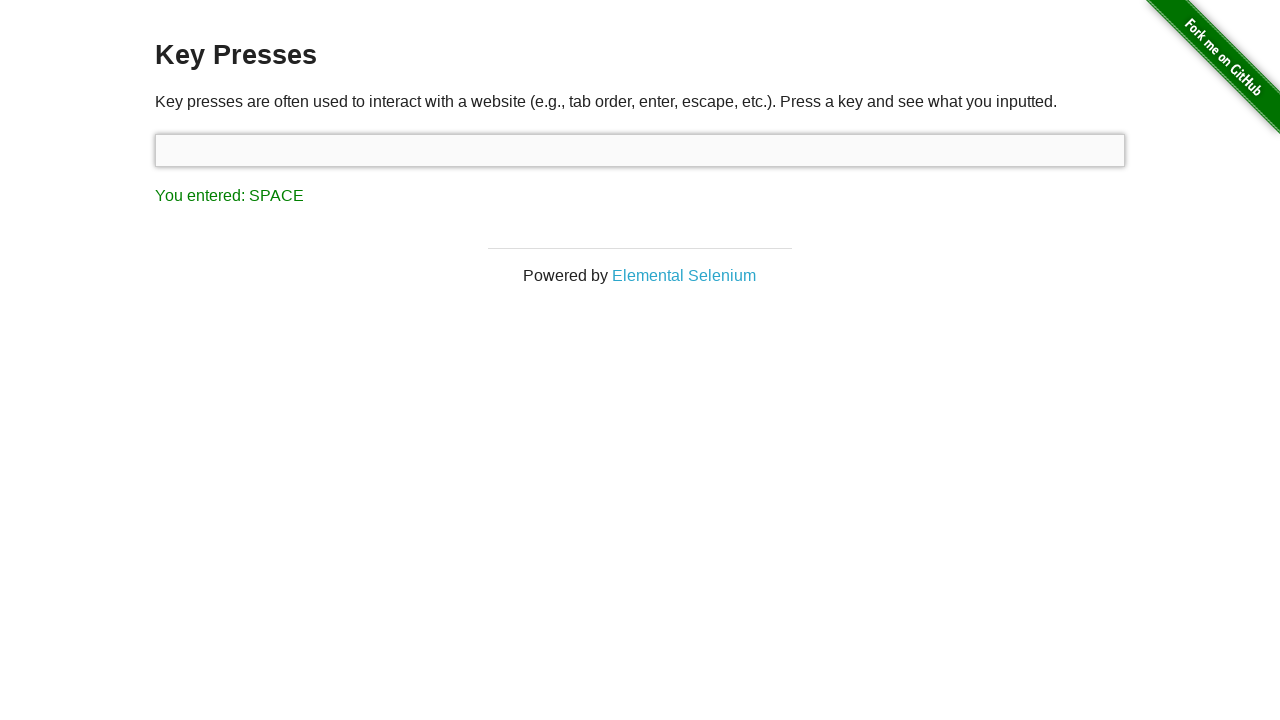

Result element loaded after SPACE key press
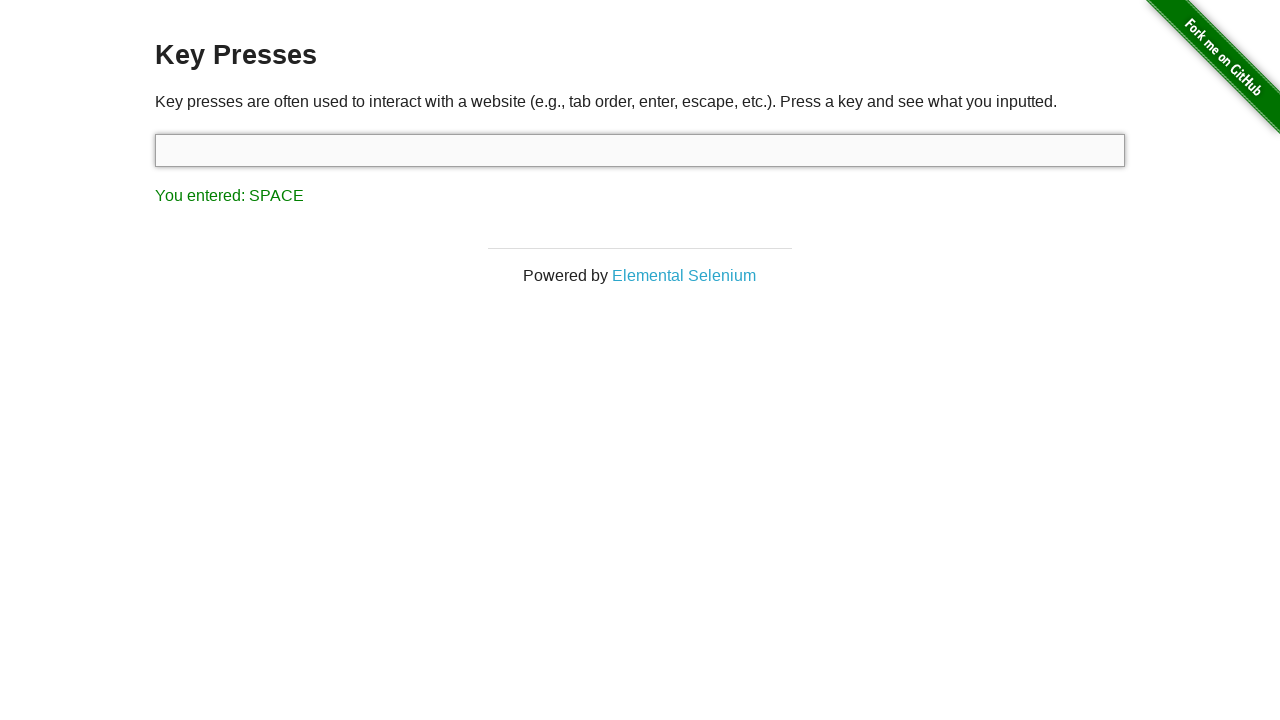

Verified result text shows SPACE key was pressed
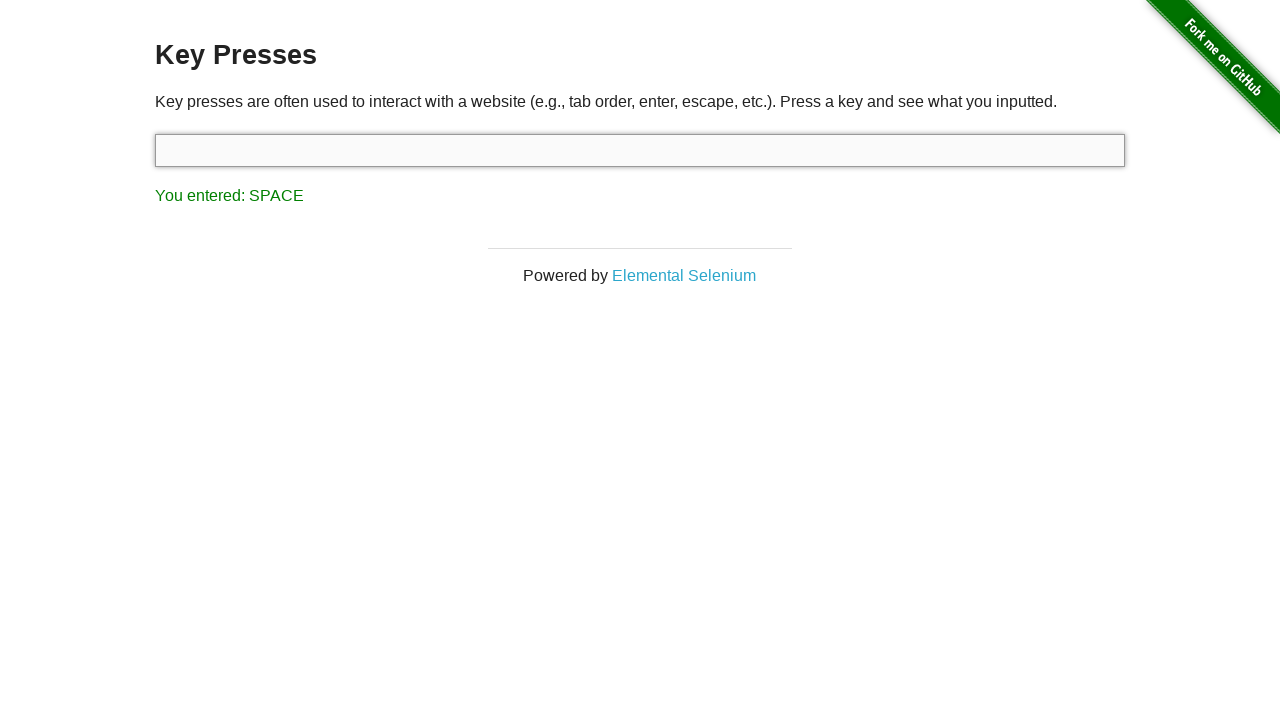

Pressed LEFT arrow key using keyboard action
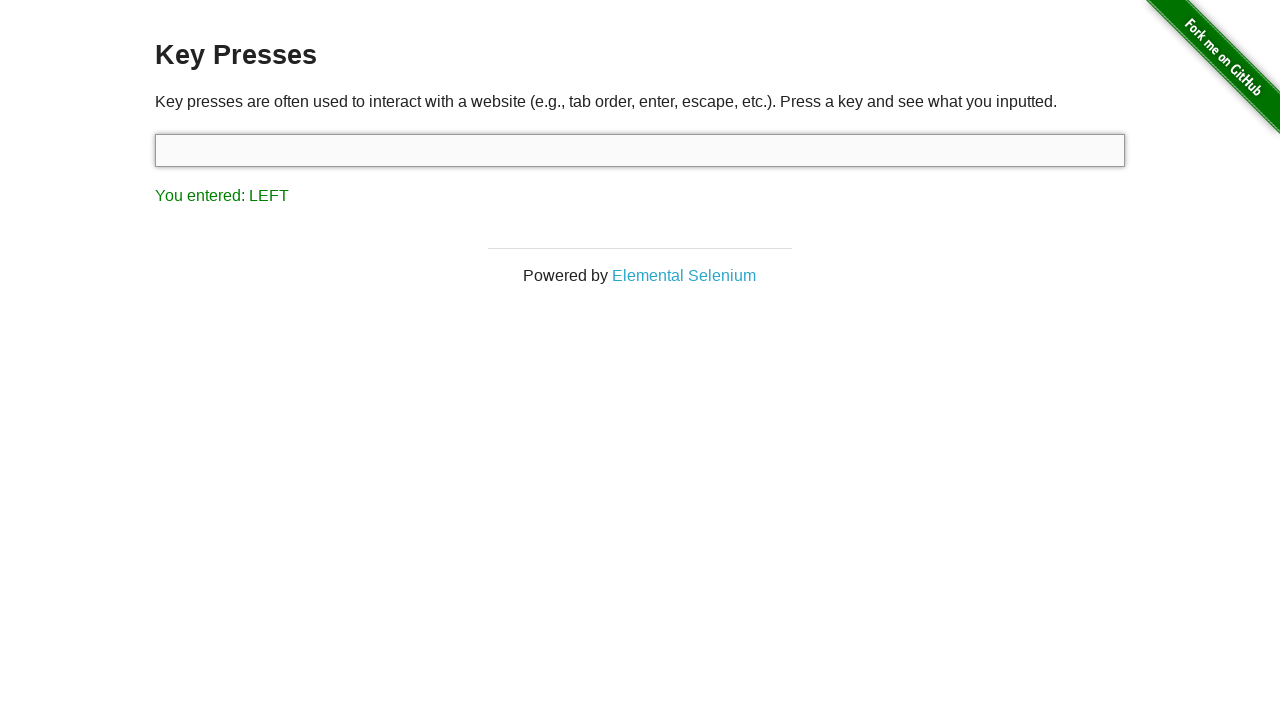

Verified result text shows LEFT arrow key was pressed
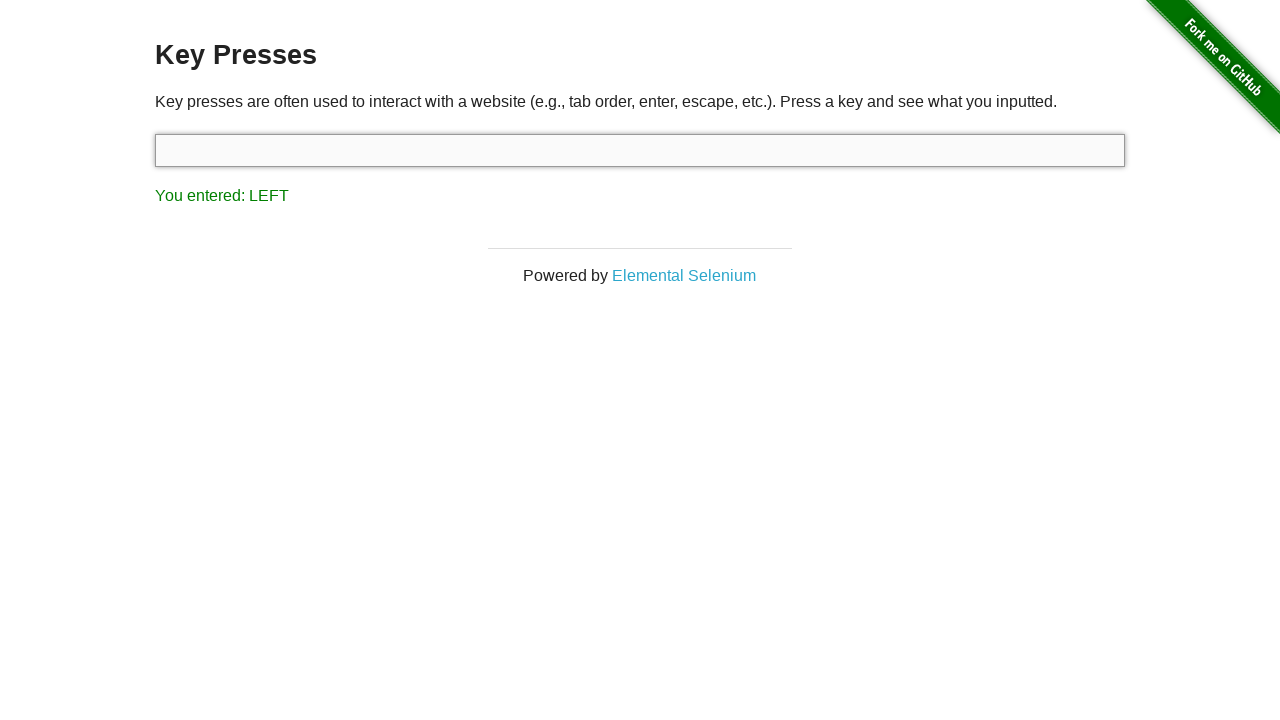

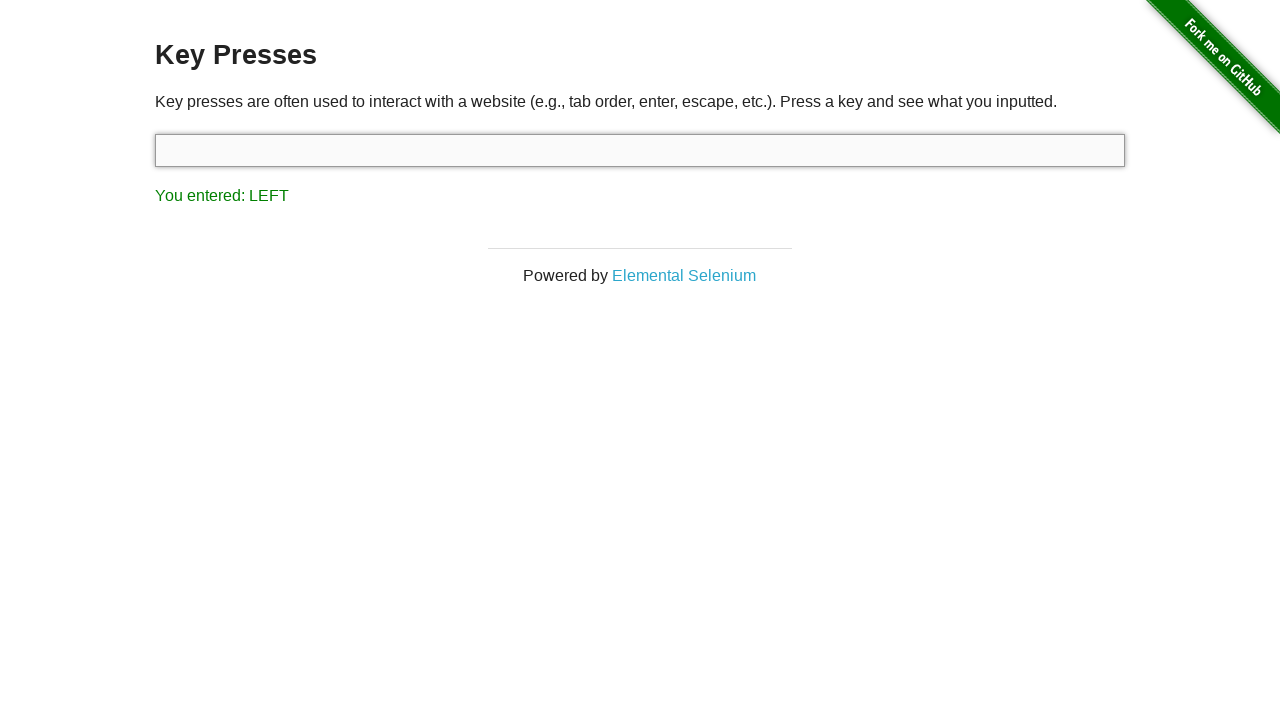